Solves a math problem by extracting two numbers from the page, calculating their sum, selecting the result from a dropdown, and submitting the form

Starting URL: https://suninjuly.github.io/selects1.html

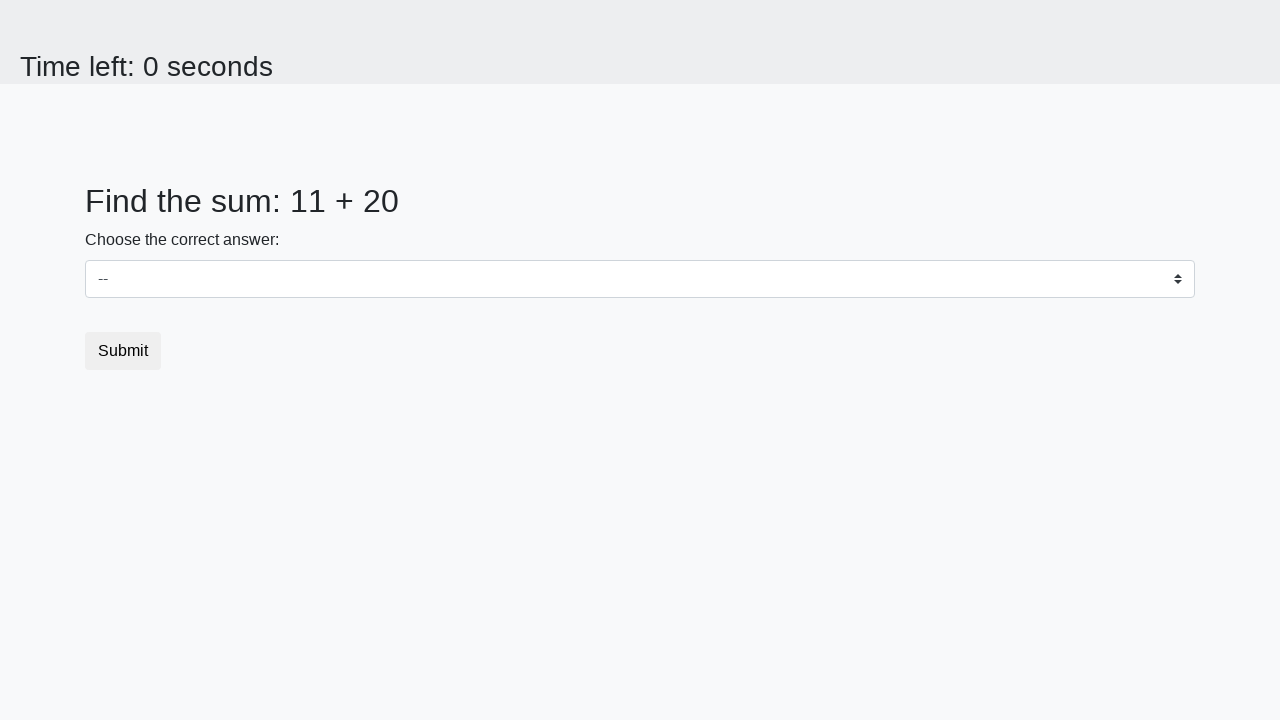

Extracted first number from #num1 element
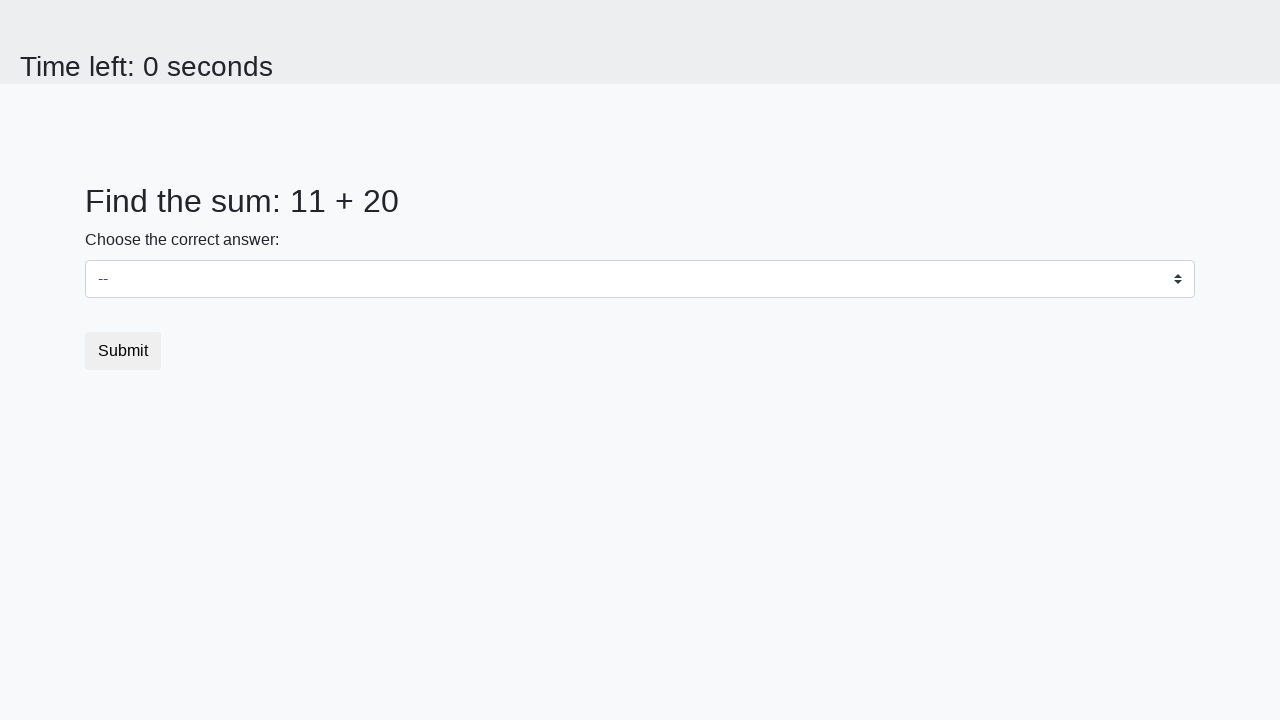

Extracted second number from #num2 element
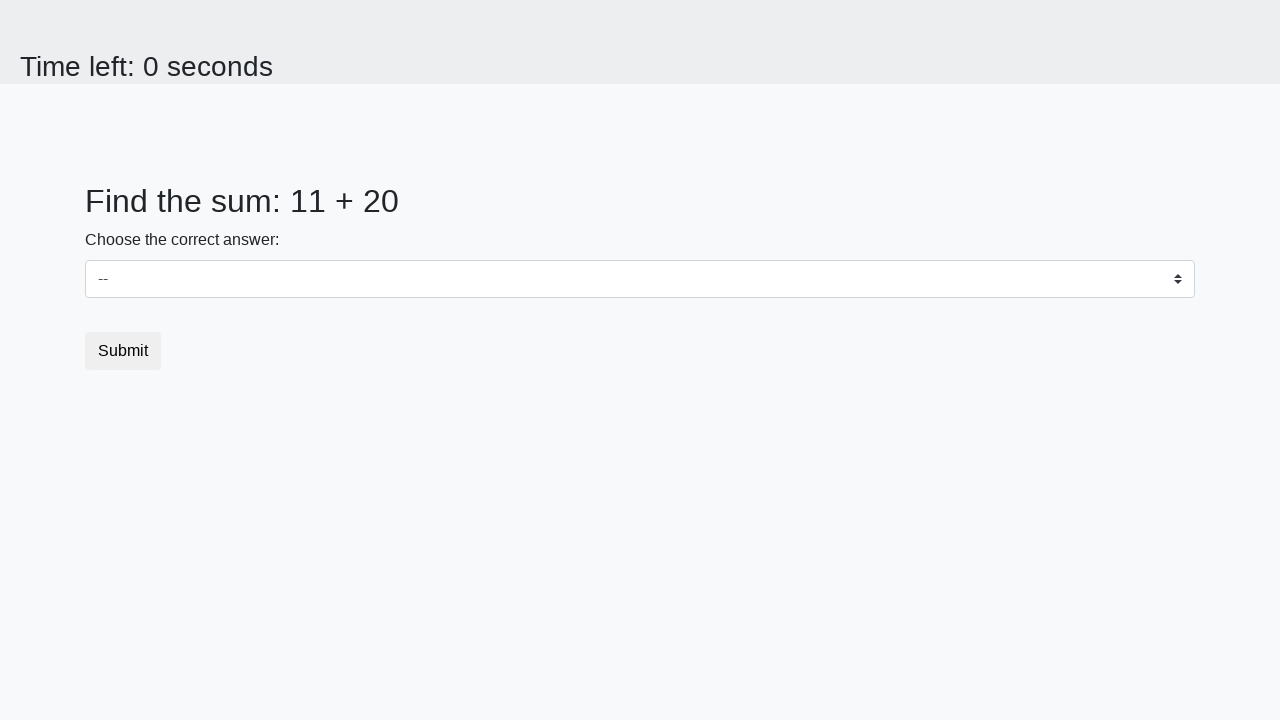

Calculated sum: 11 + 20 = 31
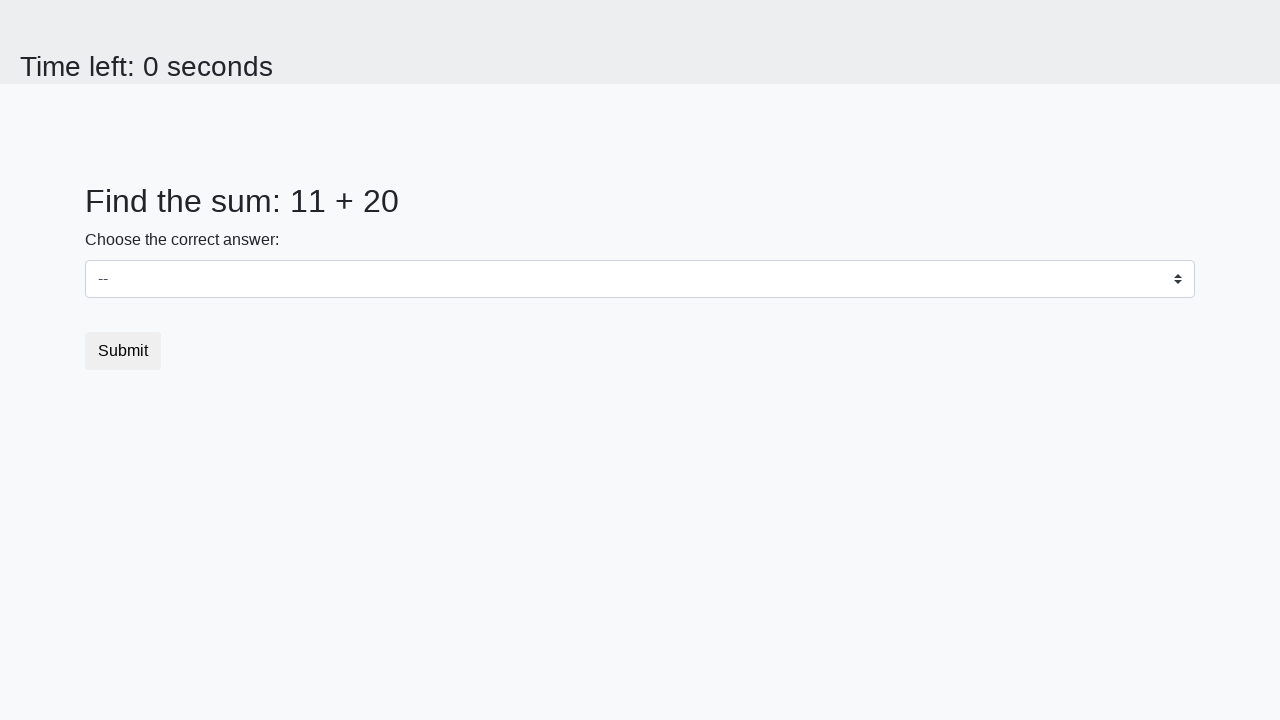

Selected sum value 31 from dropdown on select
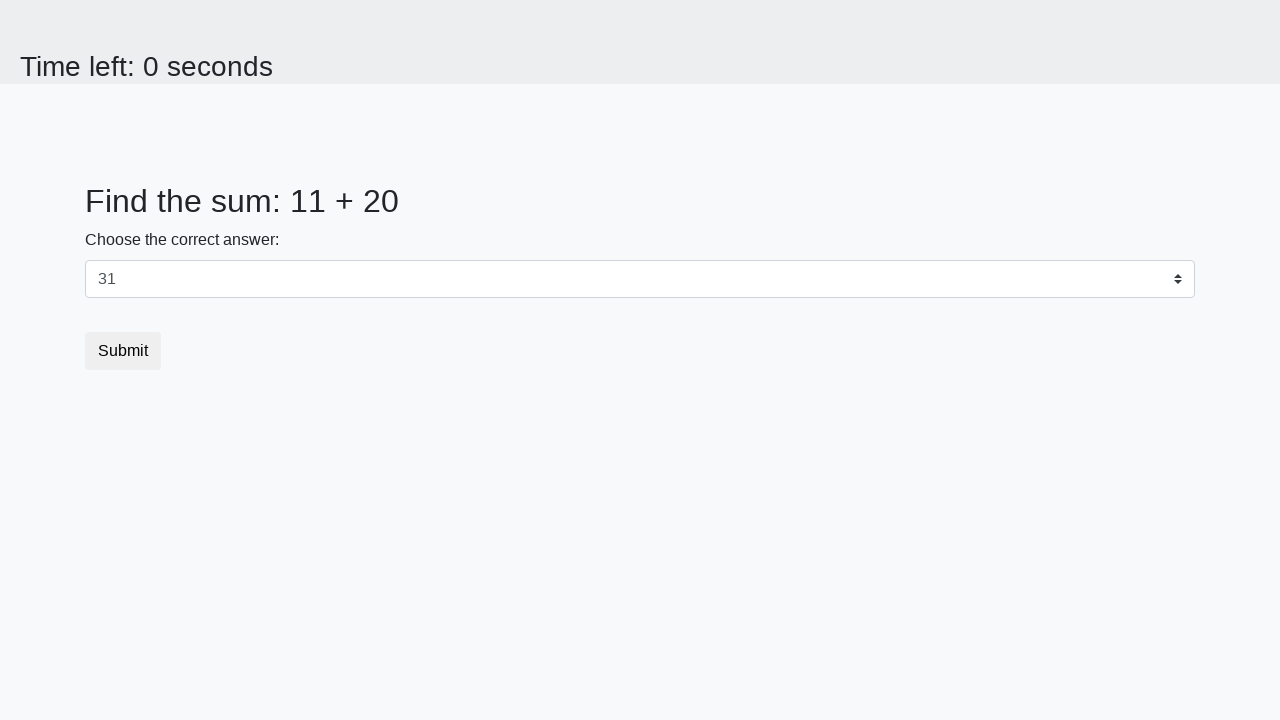

Clicked submit button at (123, 351) on button.btn
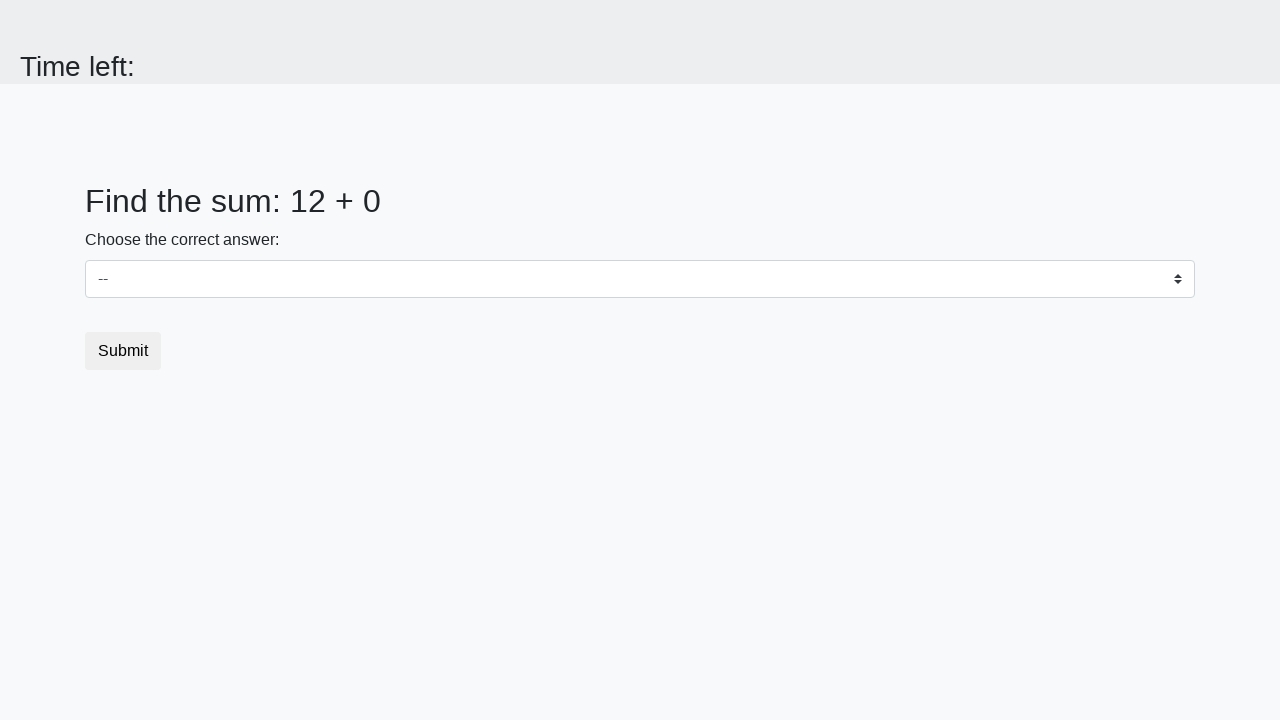

Set up dialog handler to accept alerts
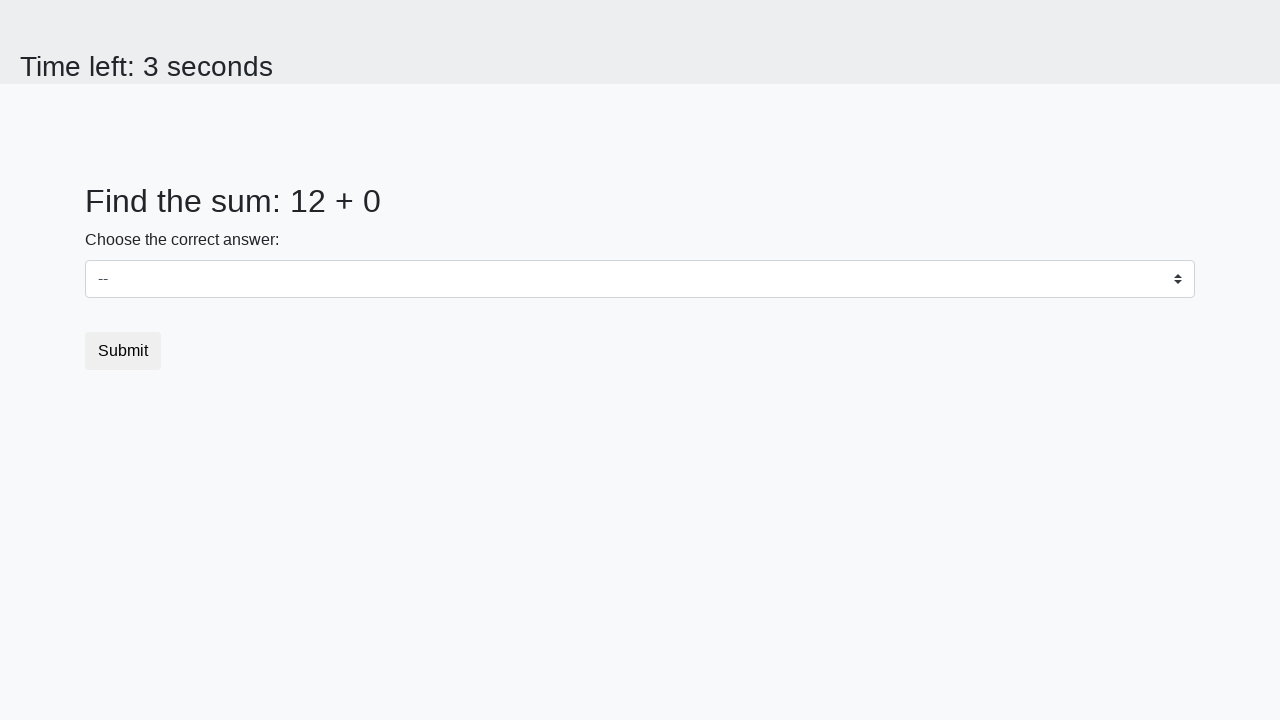

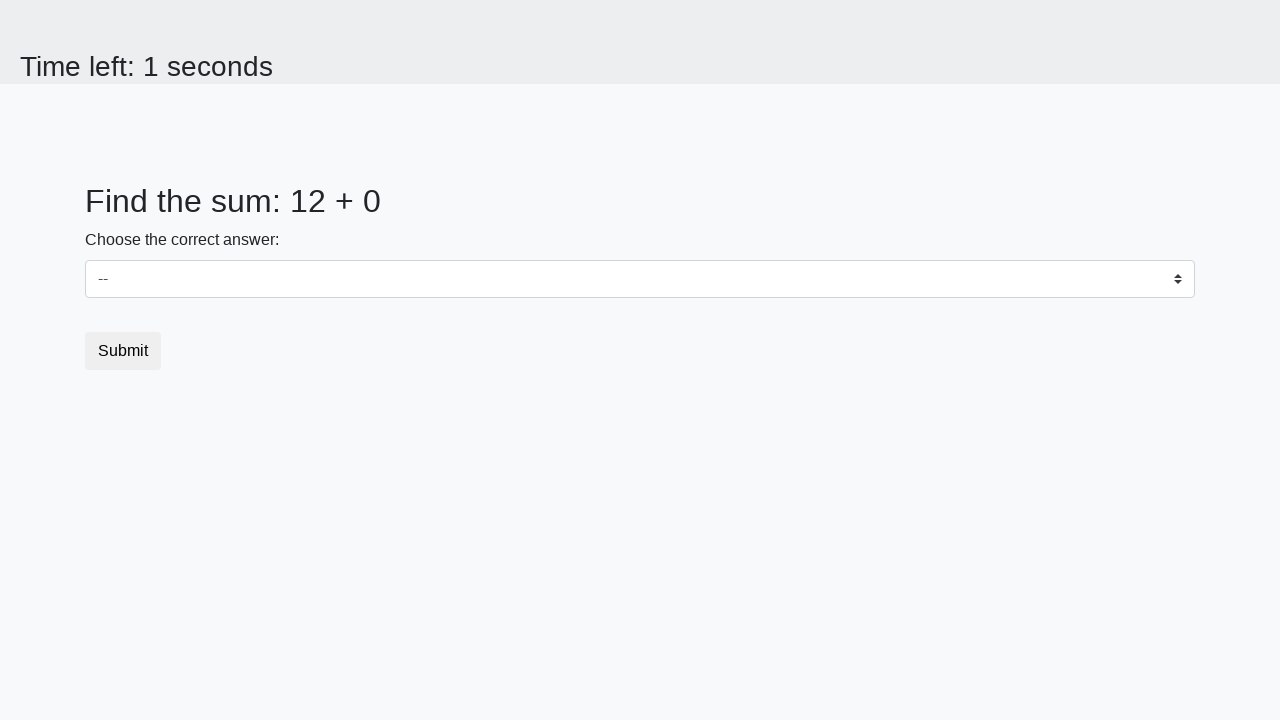